Tests web table sorting functionality and searches for a specific item ("Rice") across paginated results, retrieving its price

Starting URL: https://rahulshettyacademy.com/seleniumPractise/#/offers

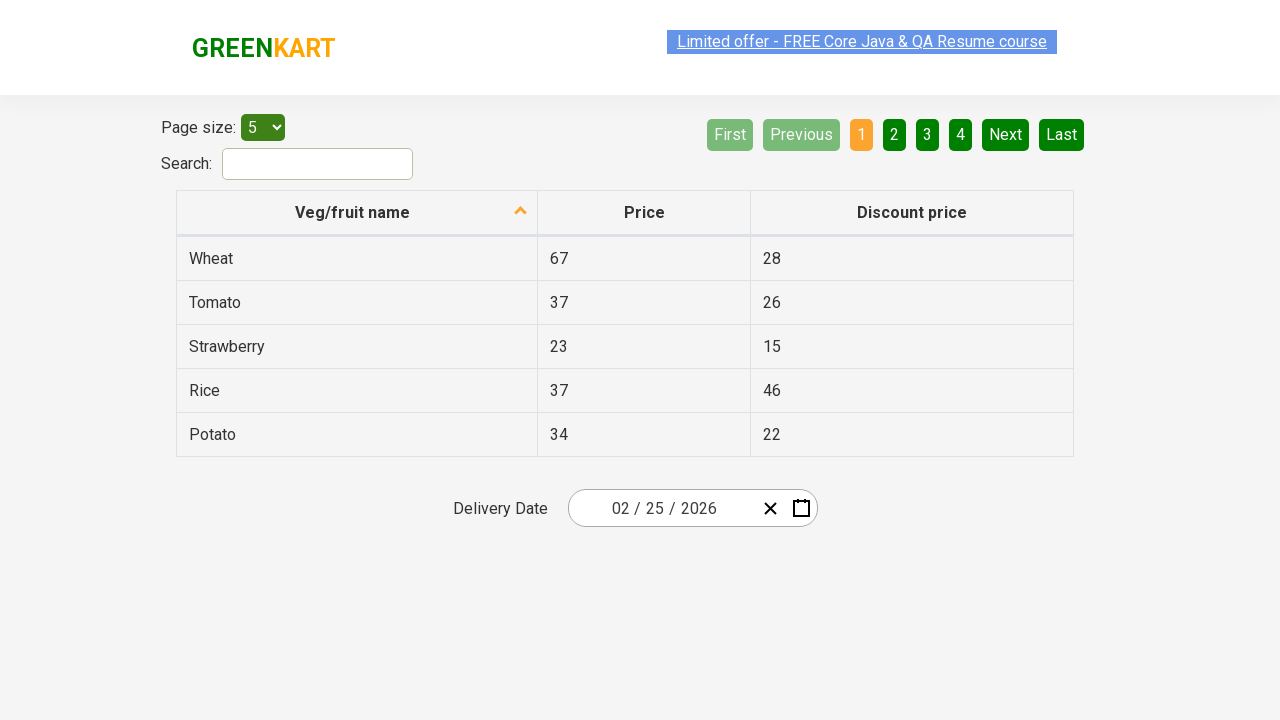

Clicked first column header to sort at (357, 213) on xpath=//tr/th[1]
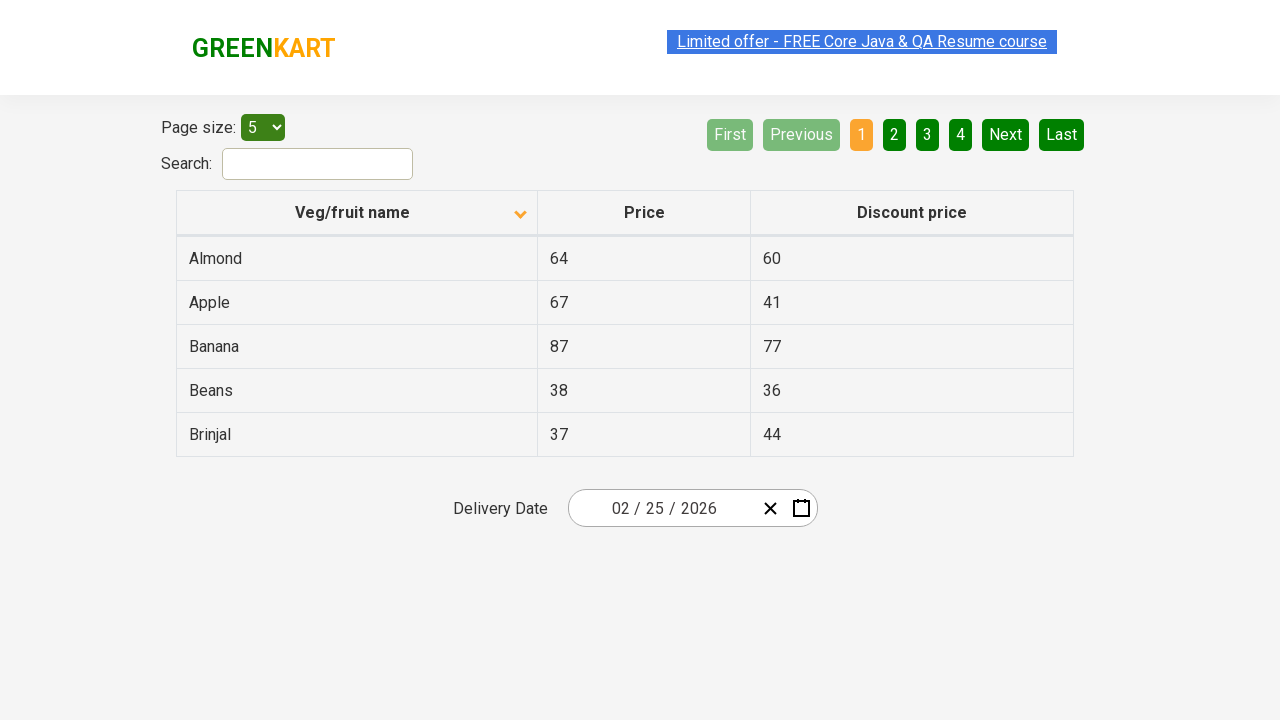

Retrieved all elements in first column
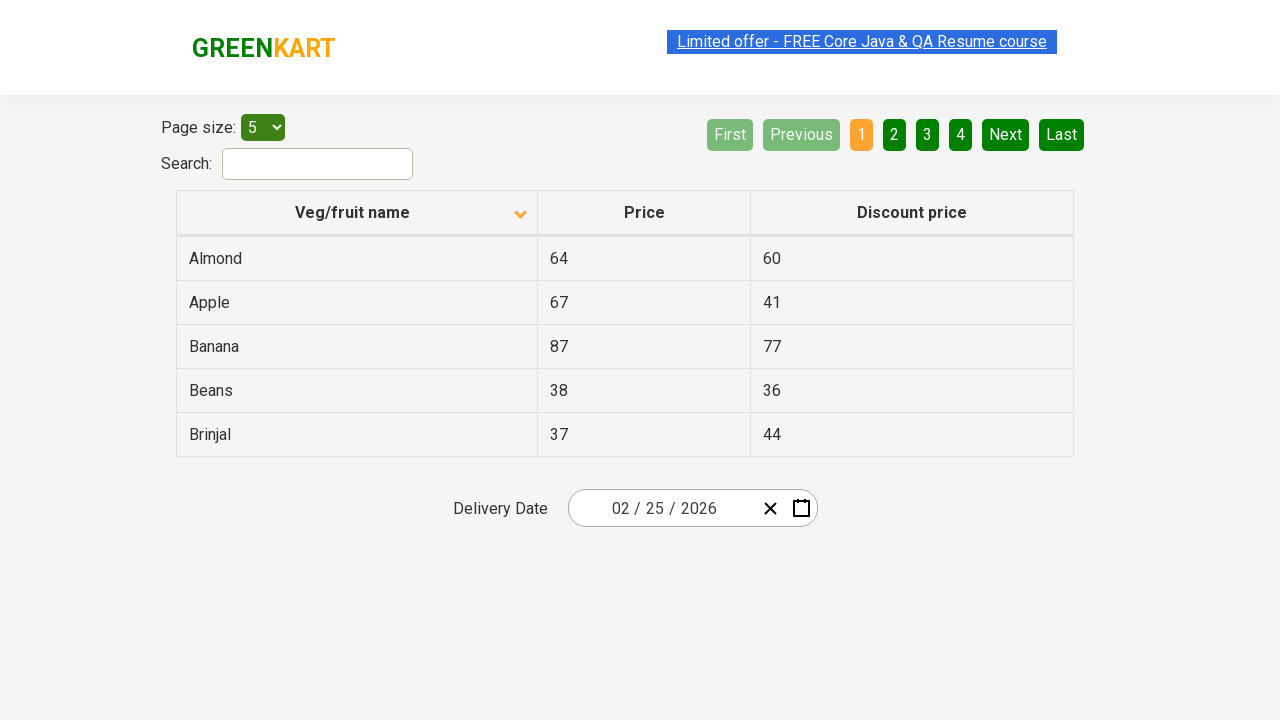

Extracted text content from all first column elements
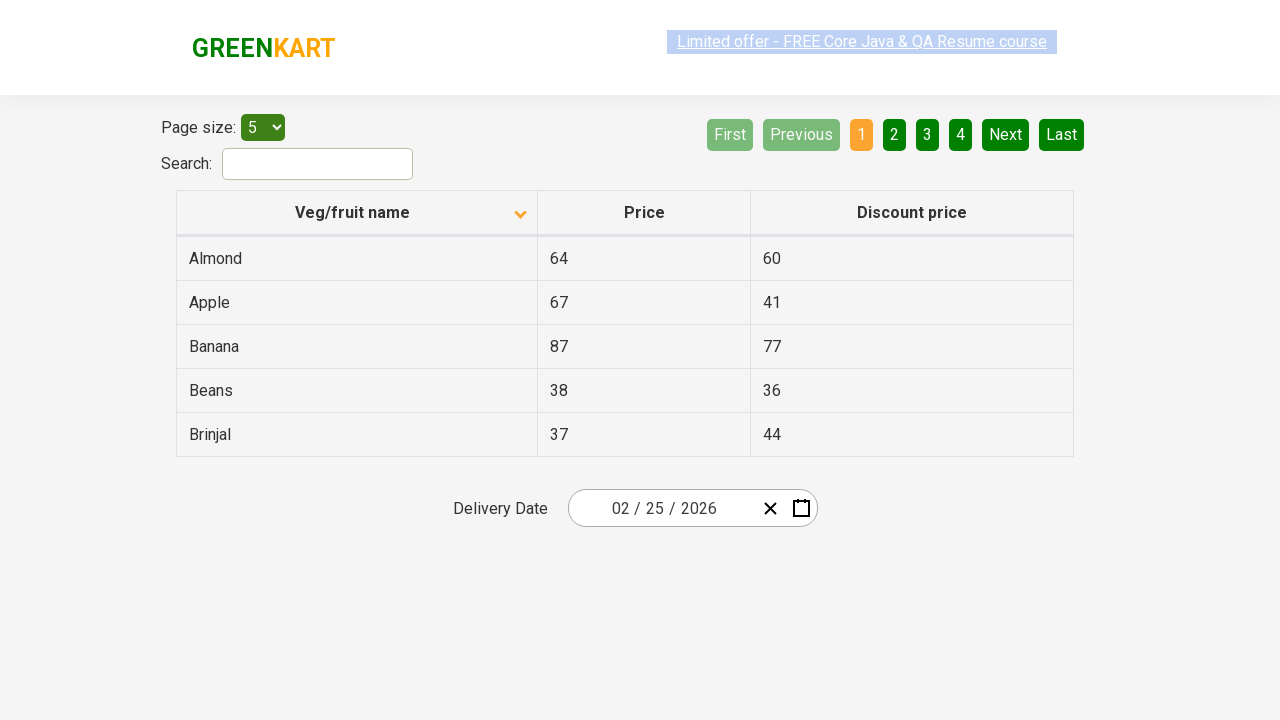

Created sorted list for comparison
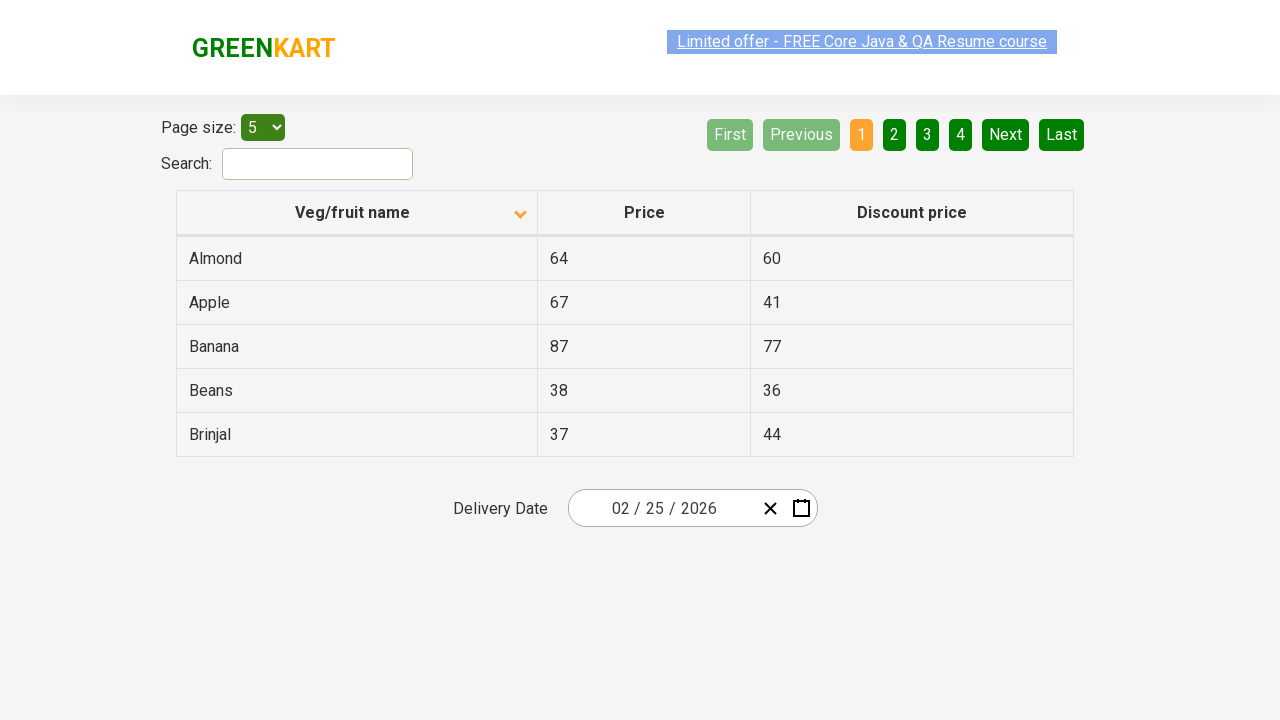

Verified table is properly sorted
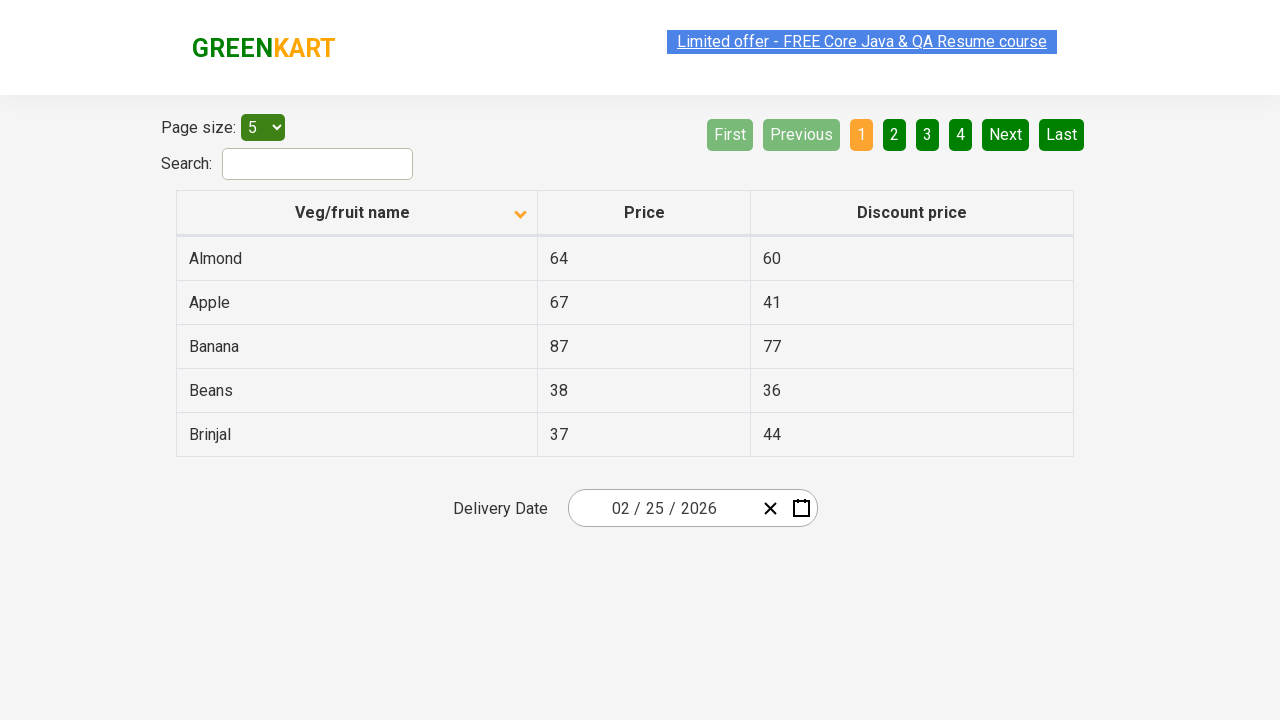

Retrieved all rows from first column for searching
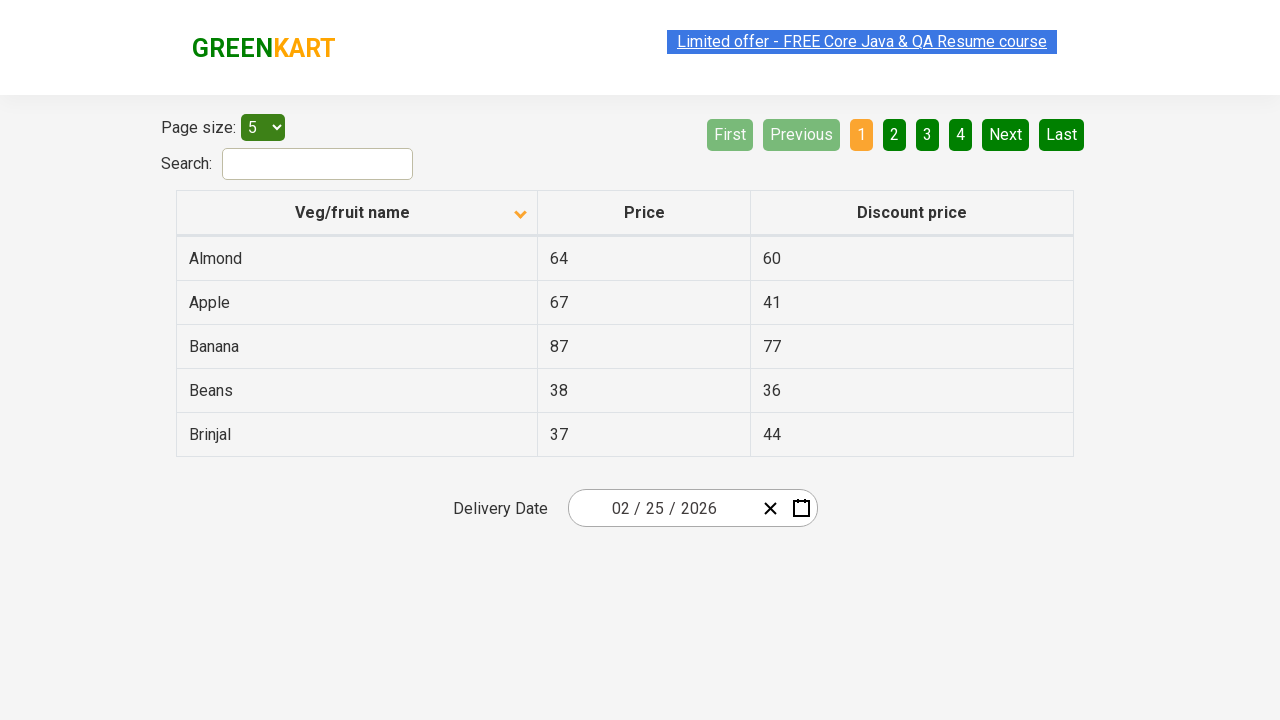

Clicked Next button to navigate to next page at (1006, 134) on [aria-label='Next']
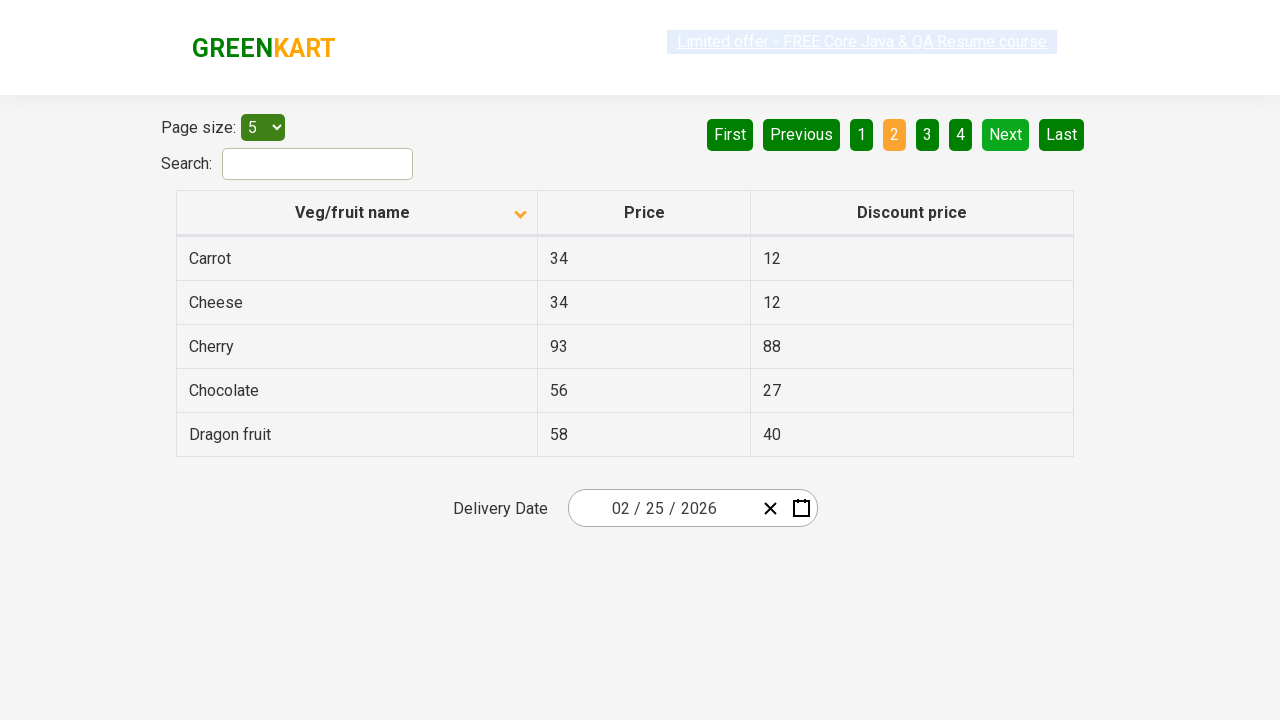

Retrieved all rows from first column for searching
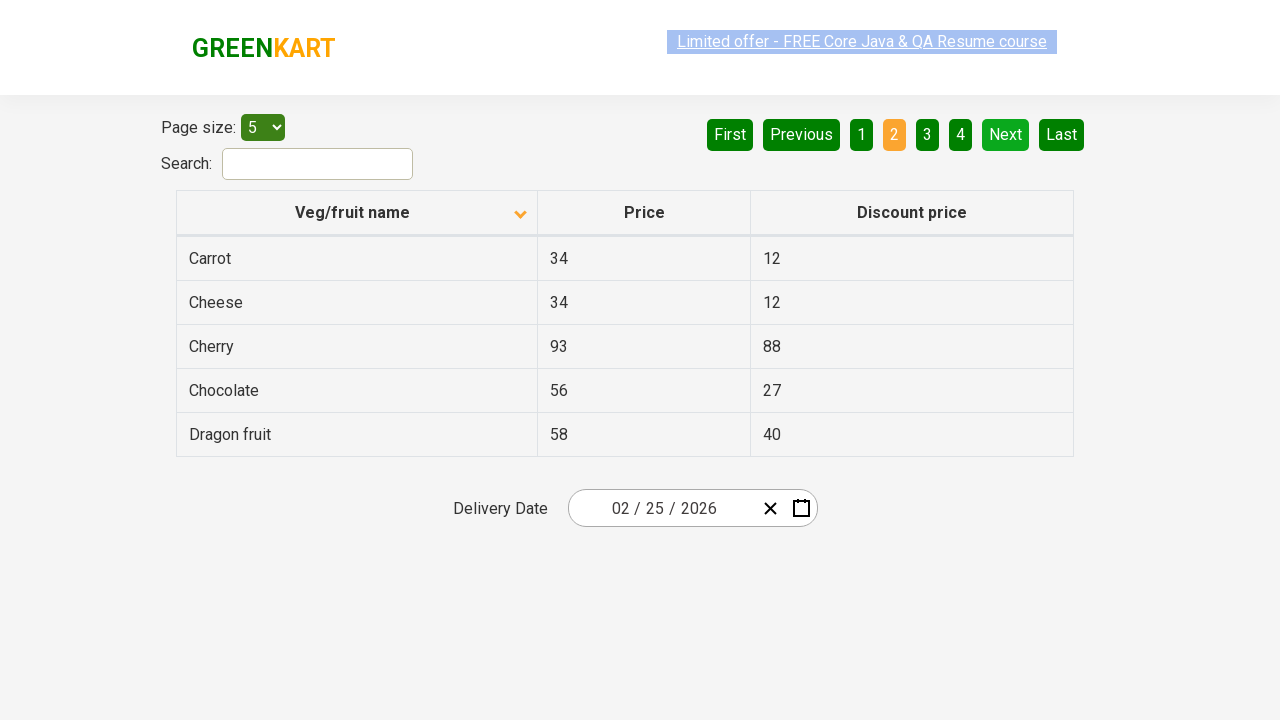

Clicked Next button to navigate to next page at (1006, 134) on [aria-label='Next']
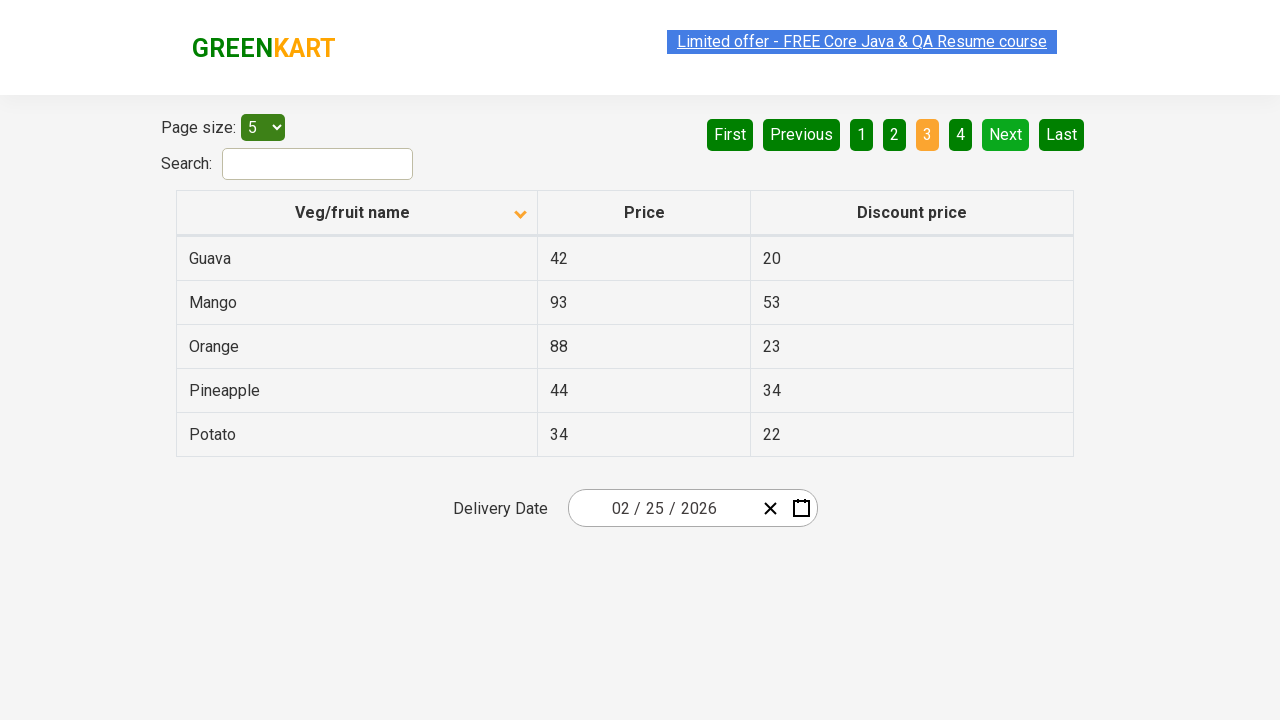

Retrieved all rows from first column for searching
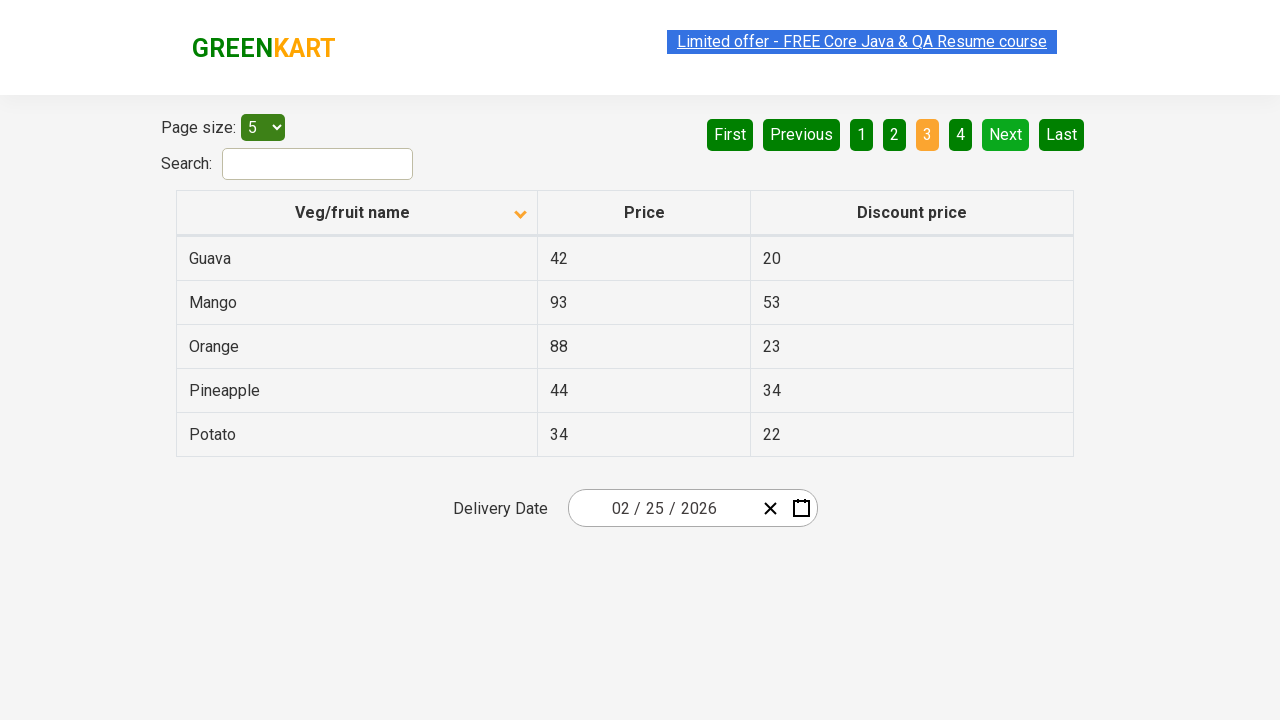

Clicked Next button to navigate to next page at (1006, 134) on [aria-label='Next']
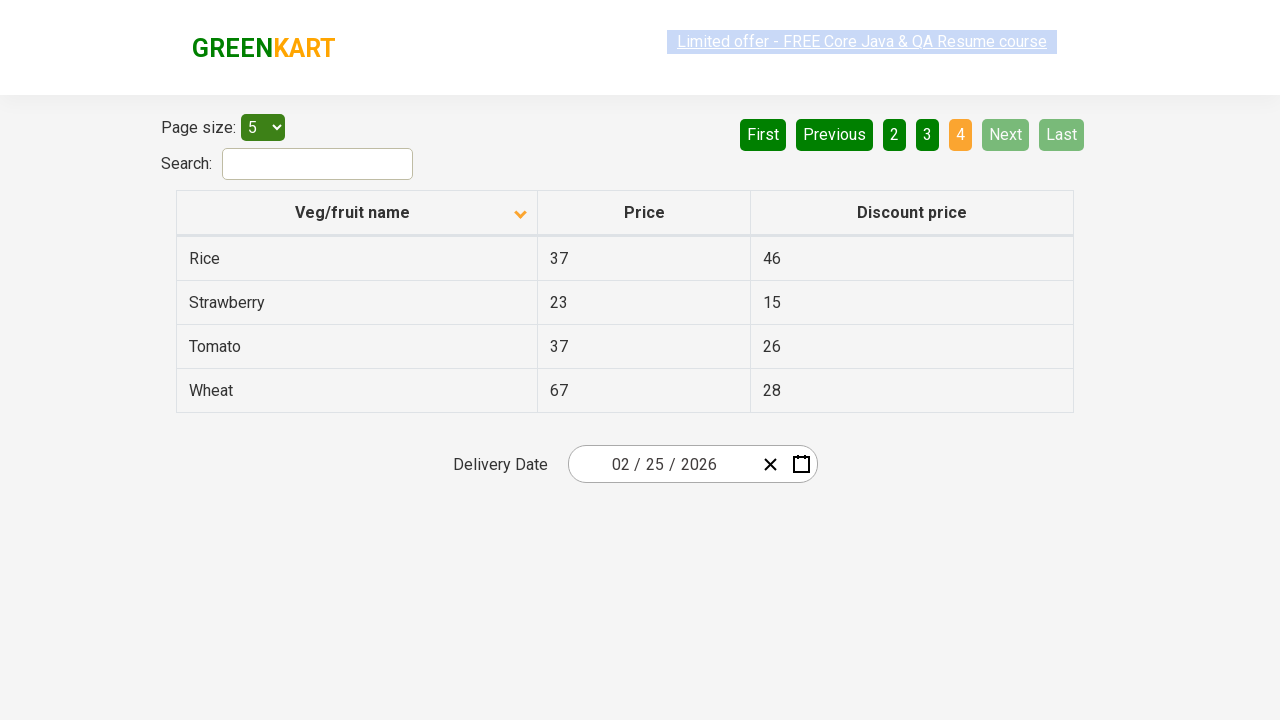

Retrieved all rows from first column for searching
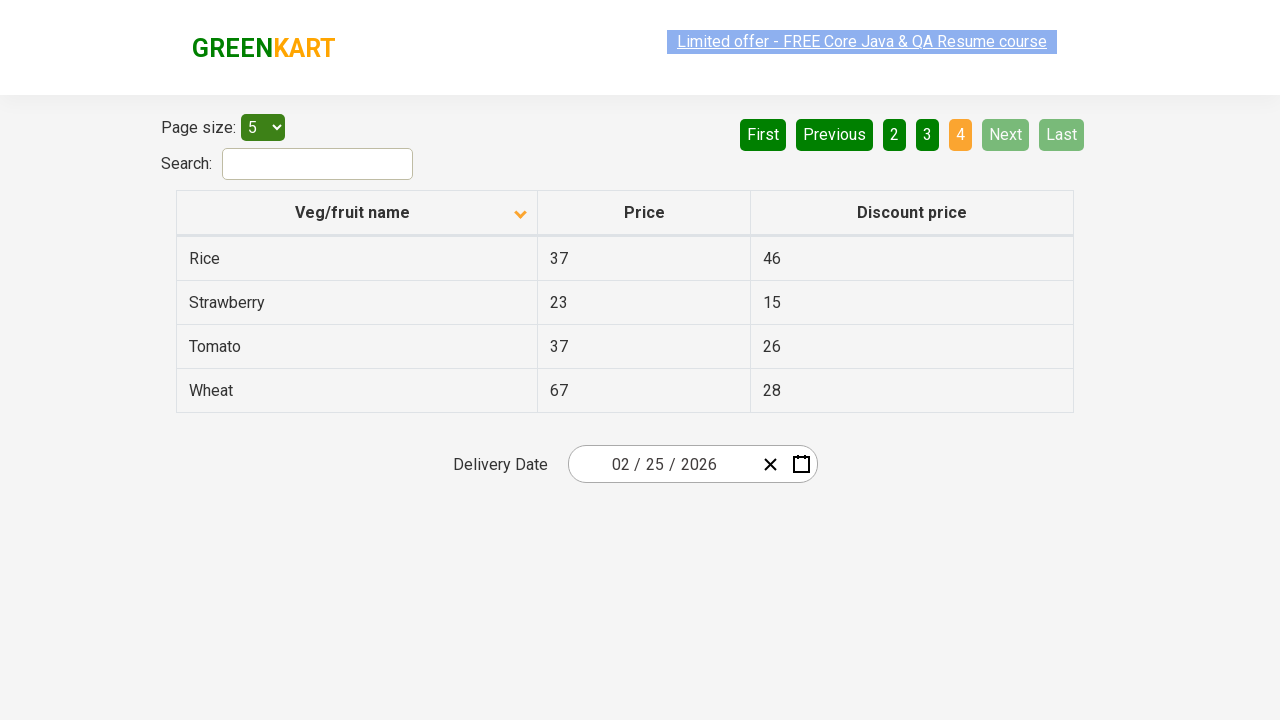

Found Rice item with price: 37
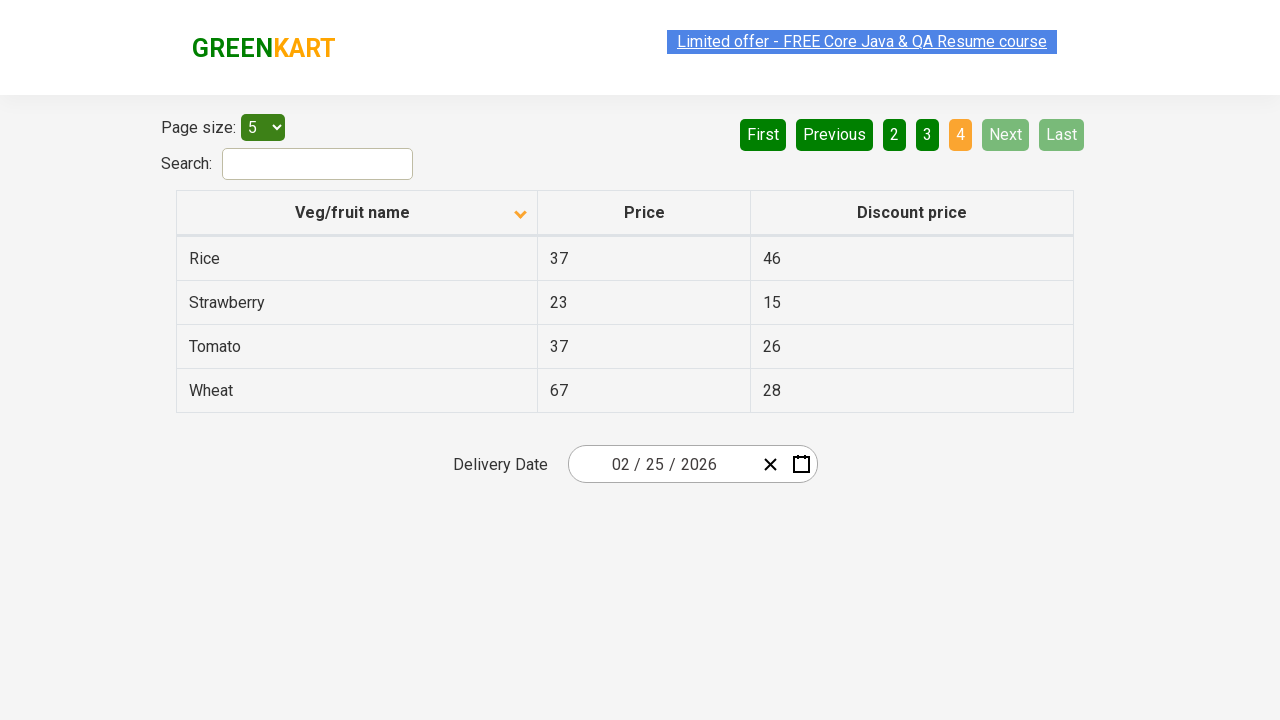

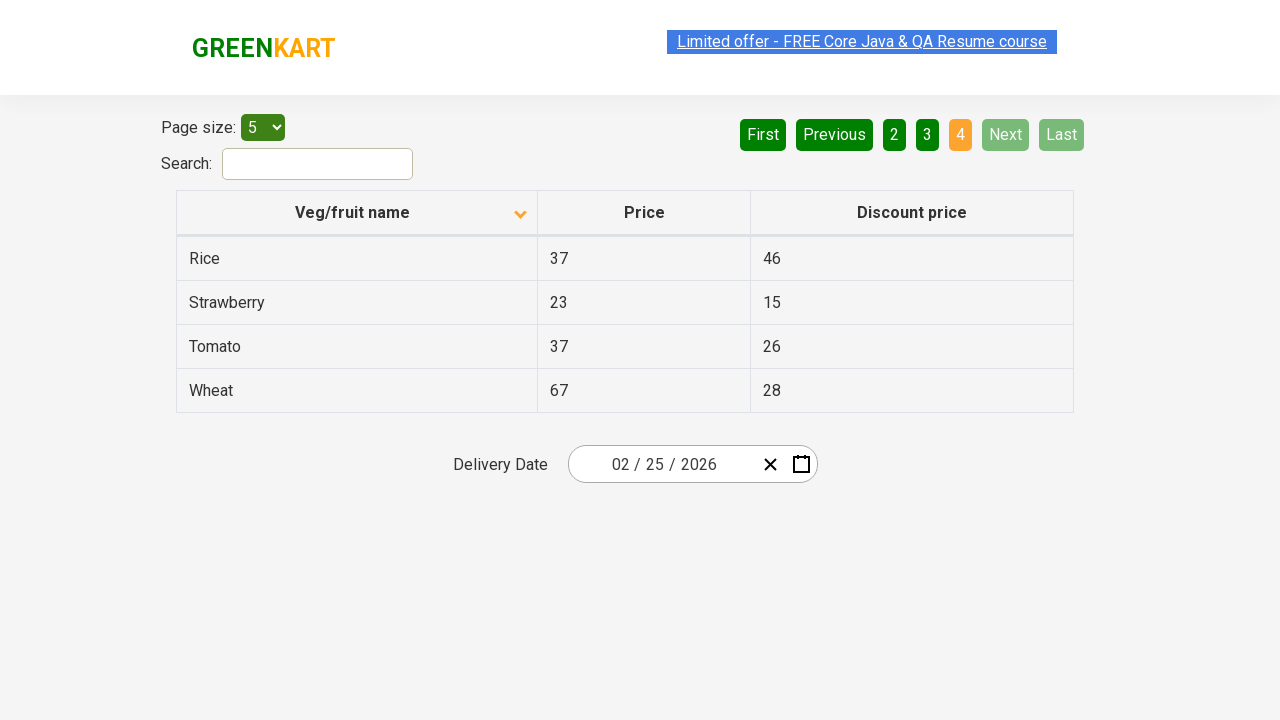